Tests a product page shopping cart functionality by adding multiple items of different products to the cart and verifying the quantities and total price calculations are correct.

Starting URL: https://material.playwrightvn.com/

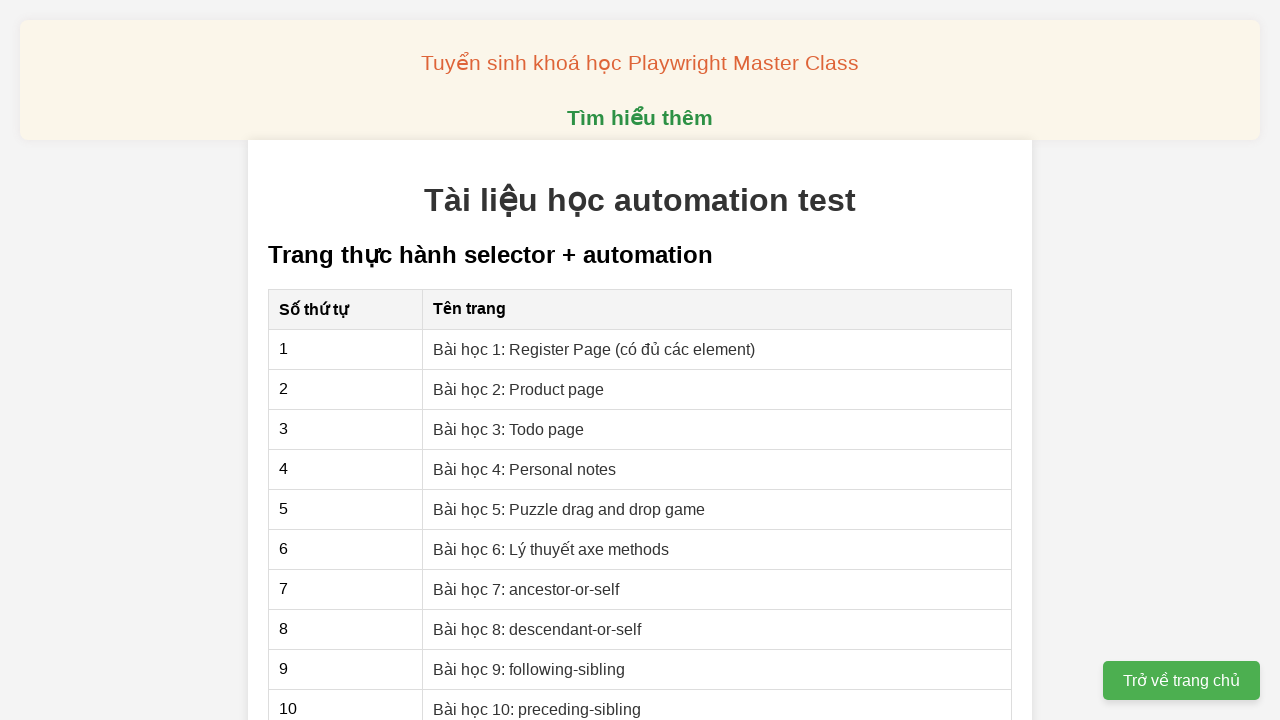

Clicked on Product page lesson link at (519, 389) on xpath=//a[contains(text(), 'Bài học 2: Product page')]
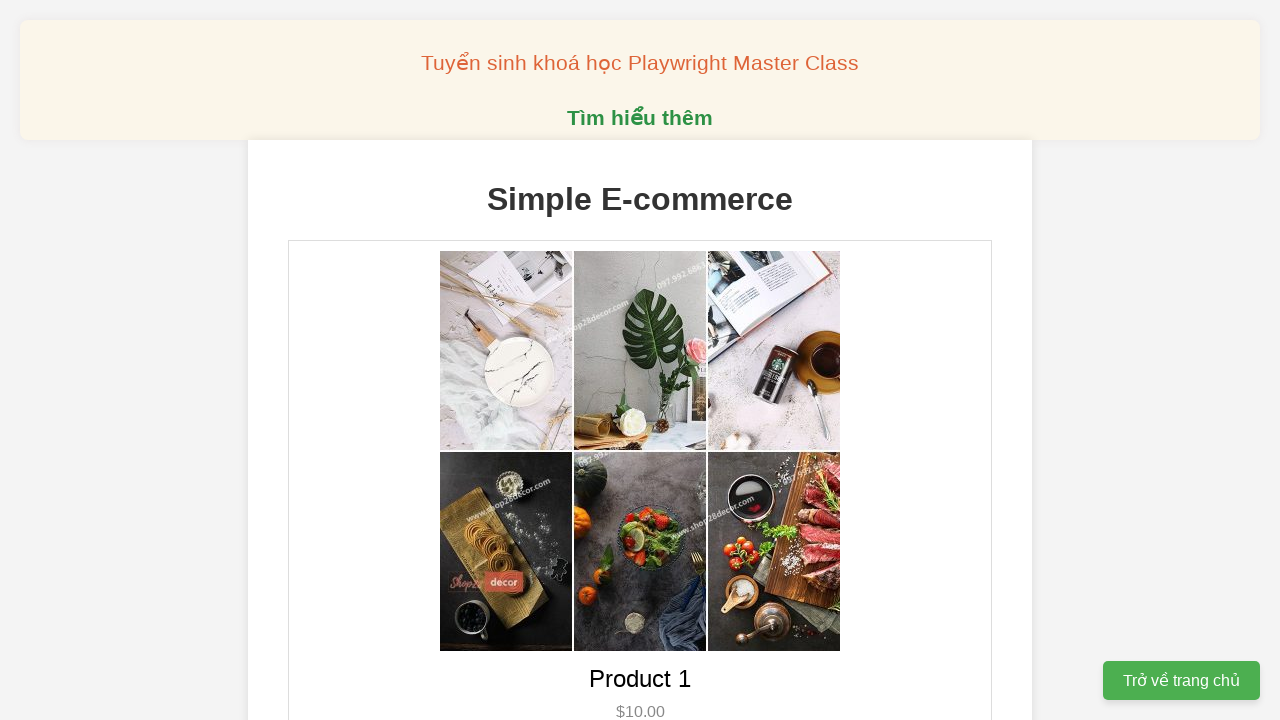

Added Product 1 to cart (total quantity for Product 1: 1) at (640, 360) on [data-product-id='1']
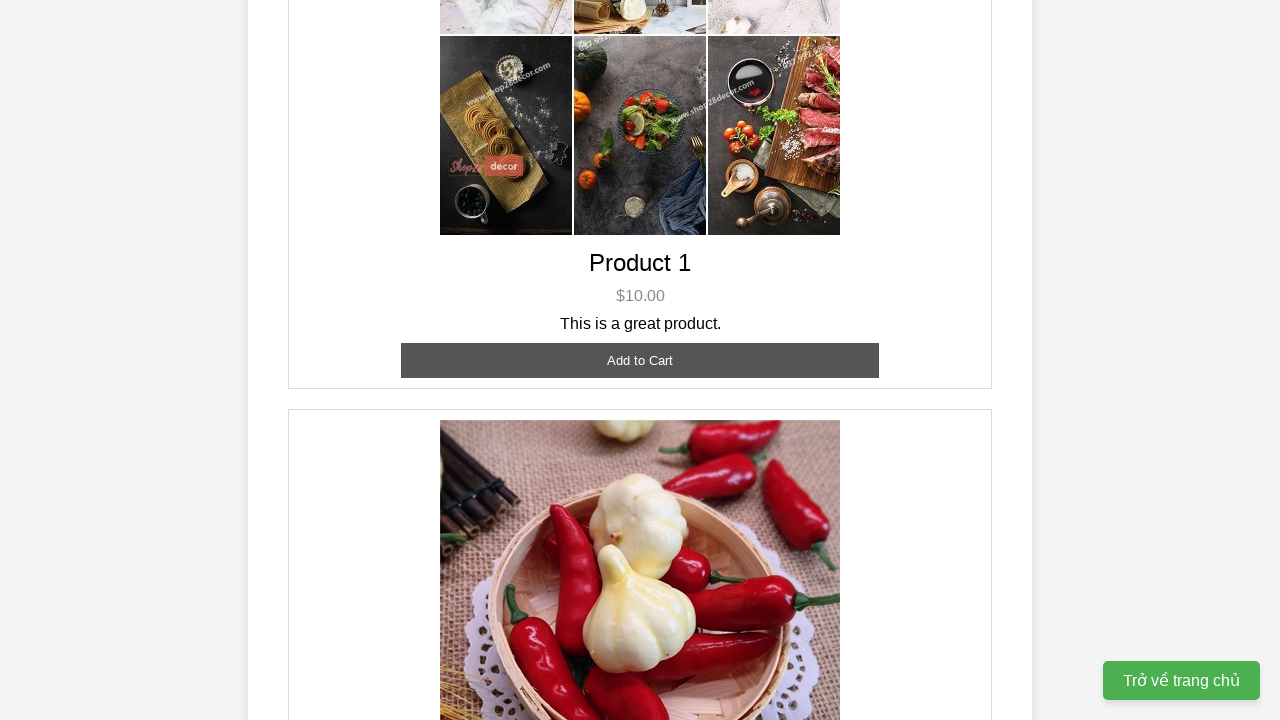

Added Product 1 to cart (total quantity for Product 1: 2) at (640, 360) on [data-product-id='1']
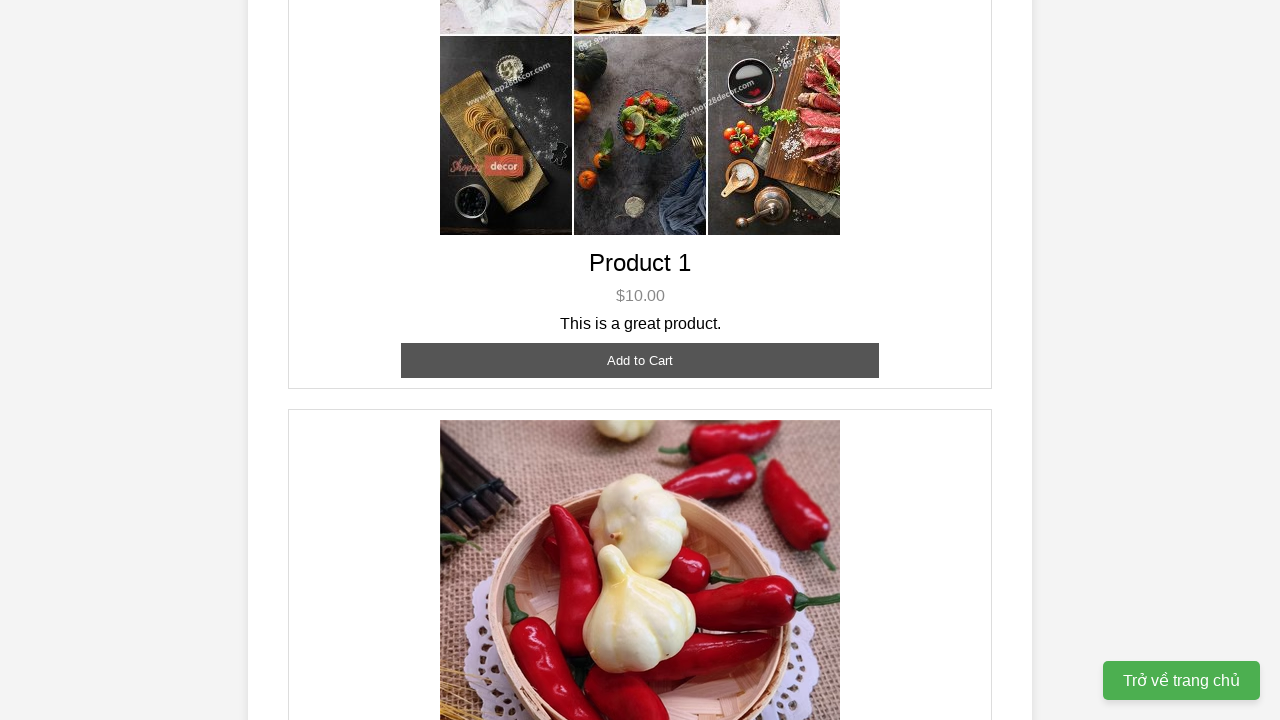

Added Product 2 to cart (total quantity for Product 2: 1) at (640, 360) on [data-product-id='2']
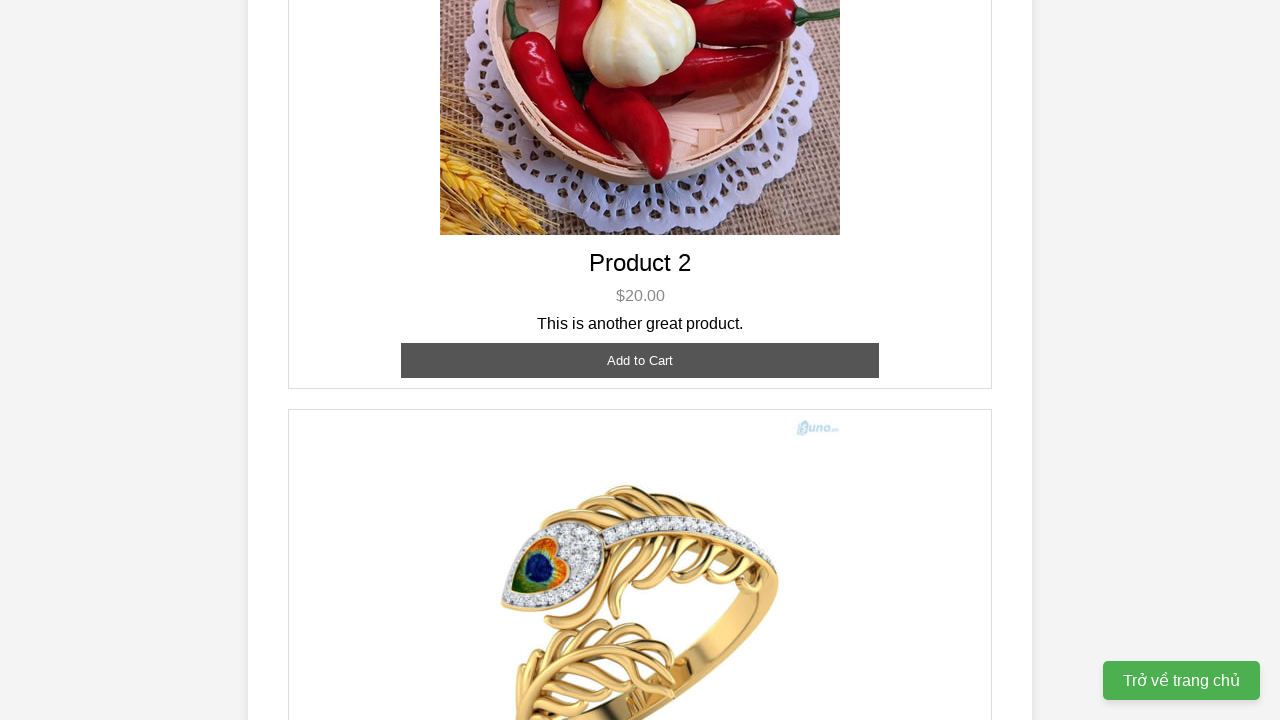

Added Product 2 to cart (total quantity for Product 2: 2) at (640, 360) on [data-product-id='2']
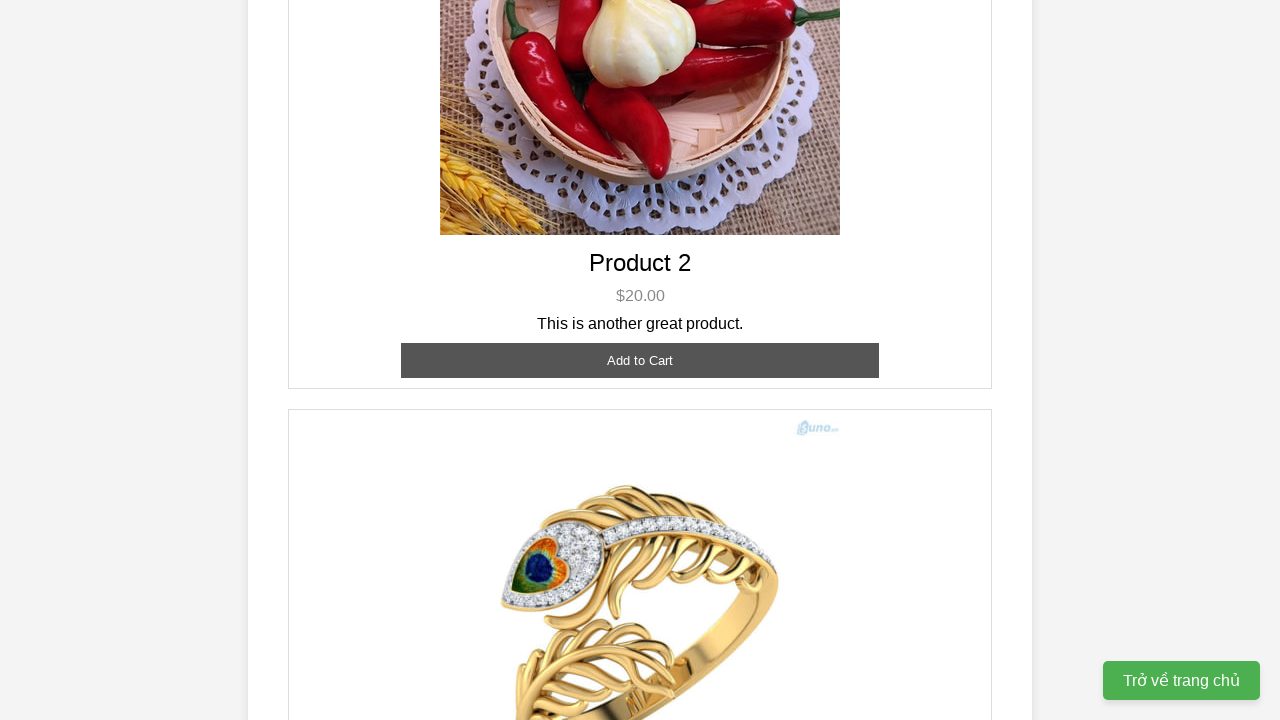

Added Product 3 to cart (total quantity for Product 3: 1) at (640, 388) on [data-product-id='3']
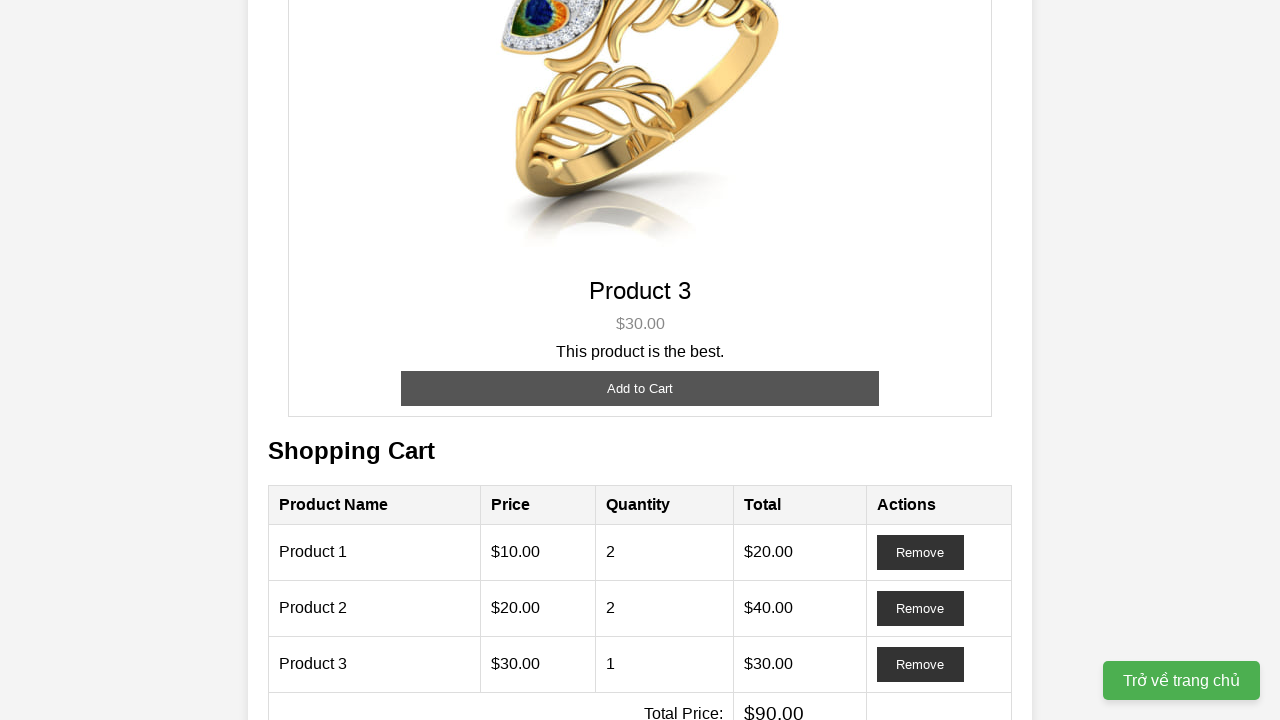

Added Product 3 to cart (total quantity for Product 3: 2) at (640, 388) on [data-product-id='3']
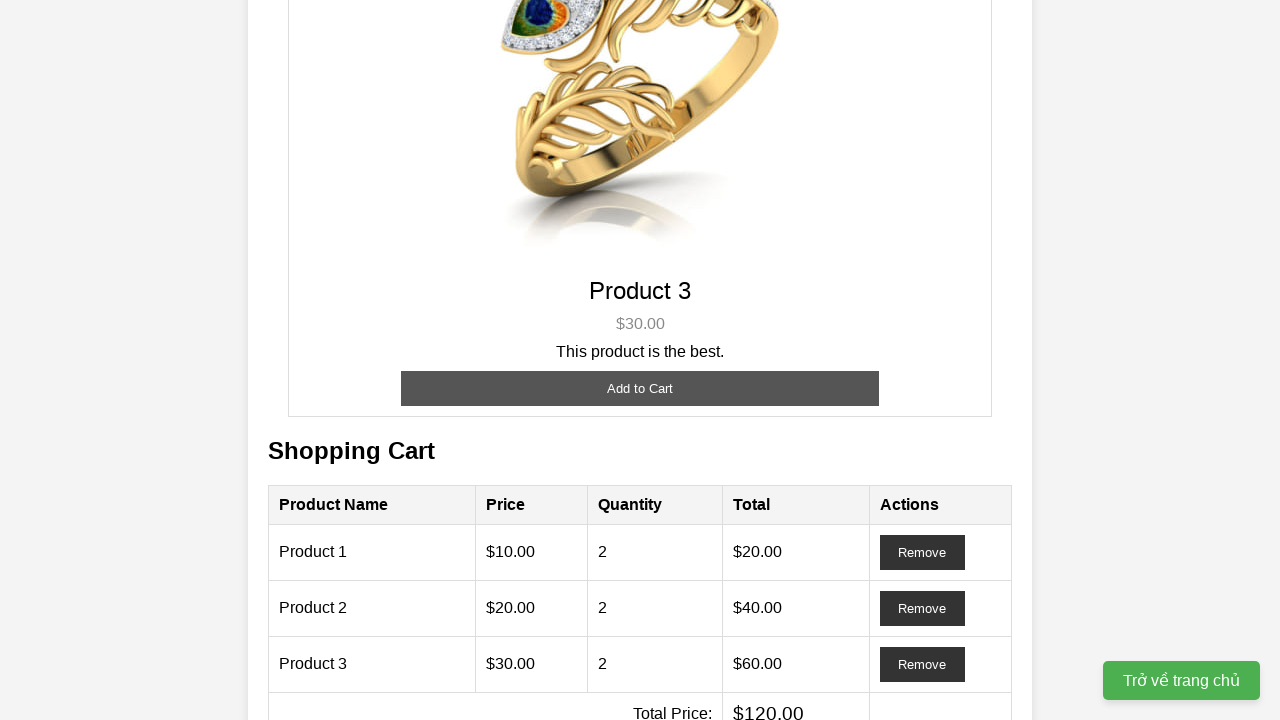

Added Product 3 to cart (total quantity for Product 3: 3) at (640, 388) on [data-product-id='3']
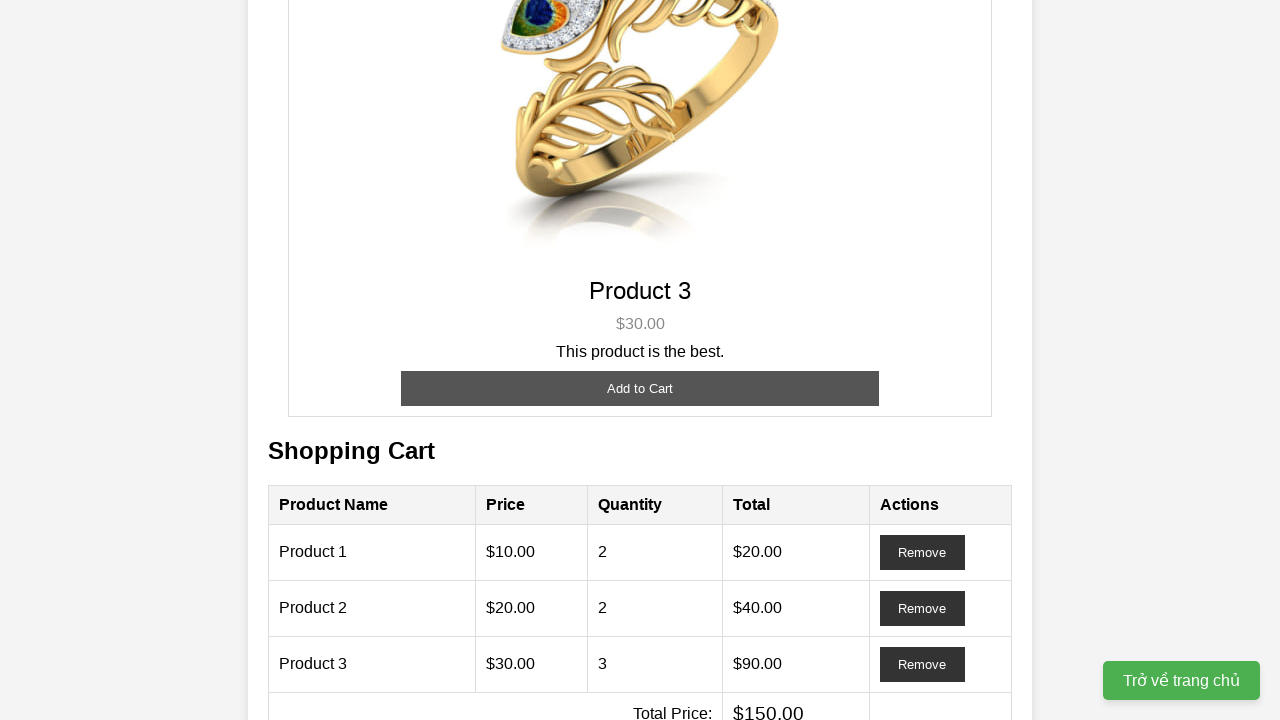

Cart items loaded and visible
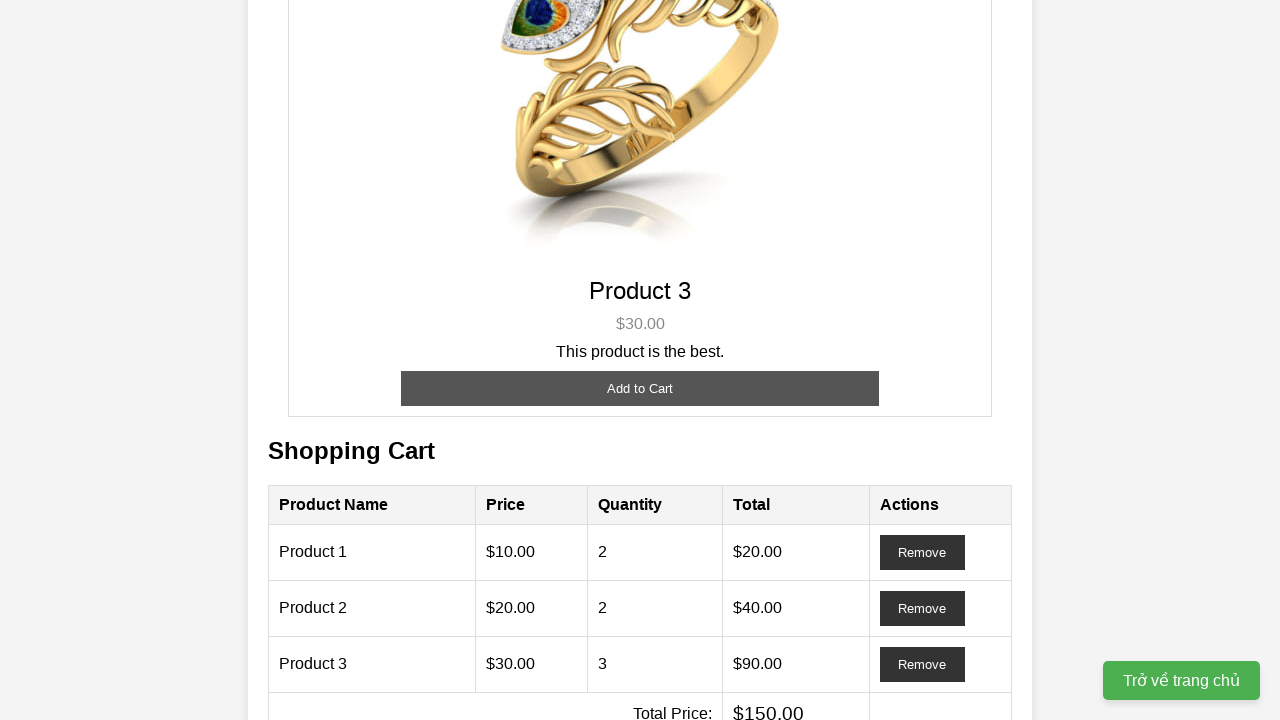

Verified cart contains 3 product rows
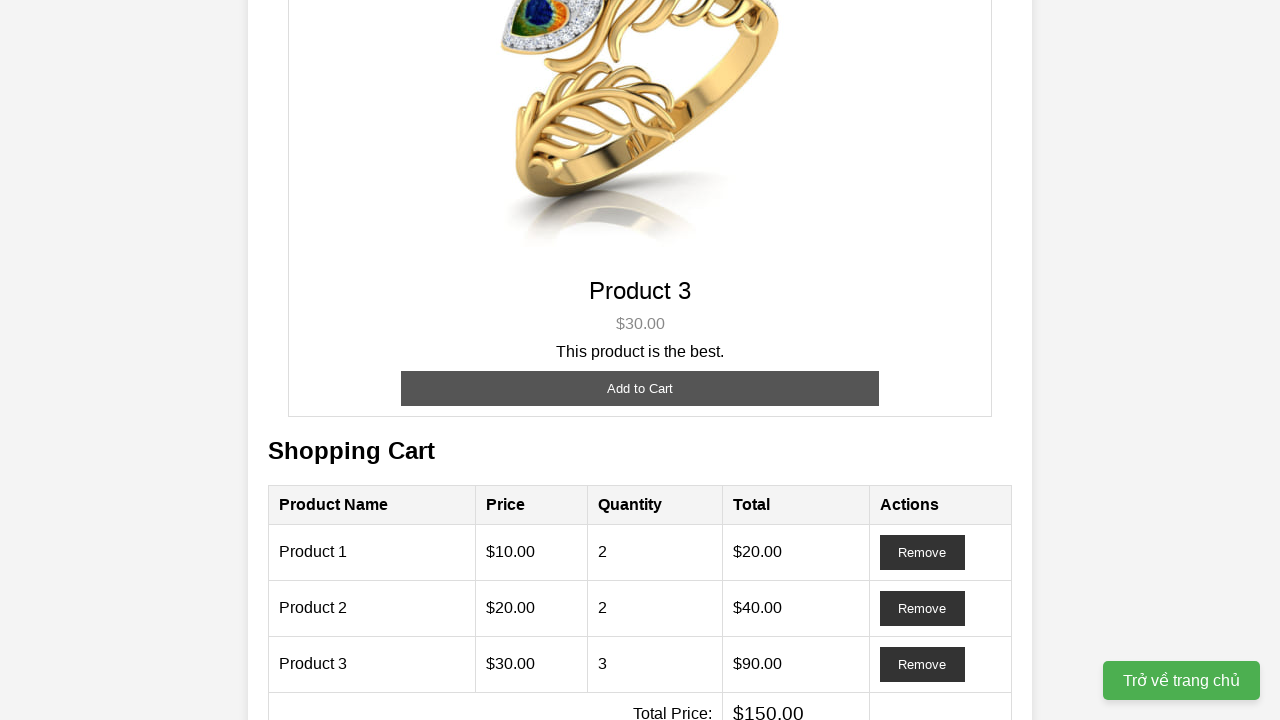

Verified quantity for Product 1 is 2
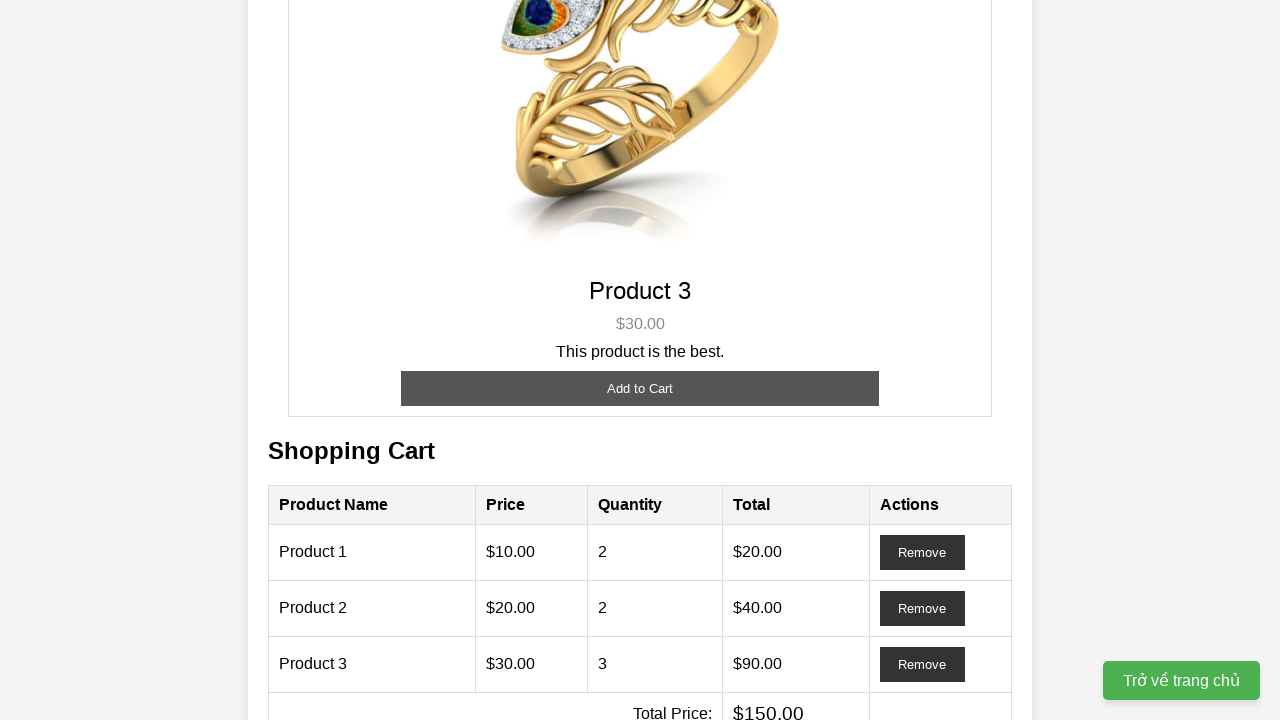

Verified quantity for Product 2 is 2
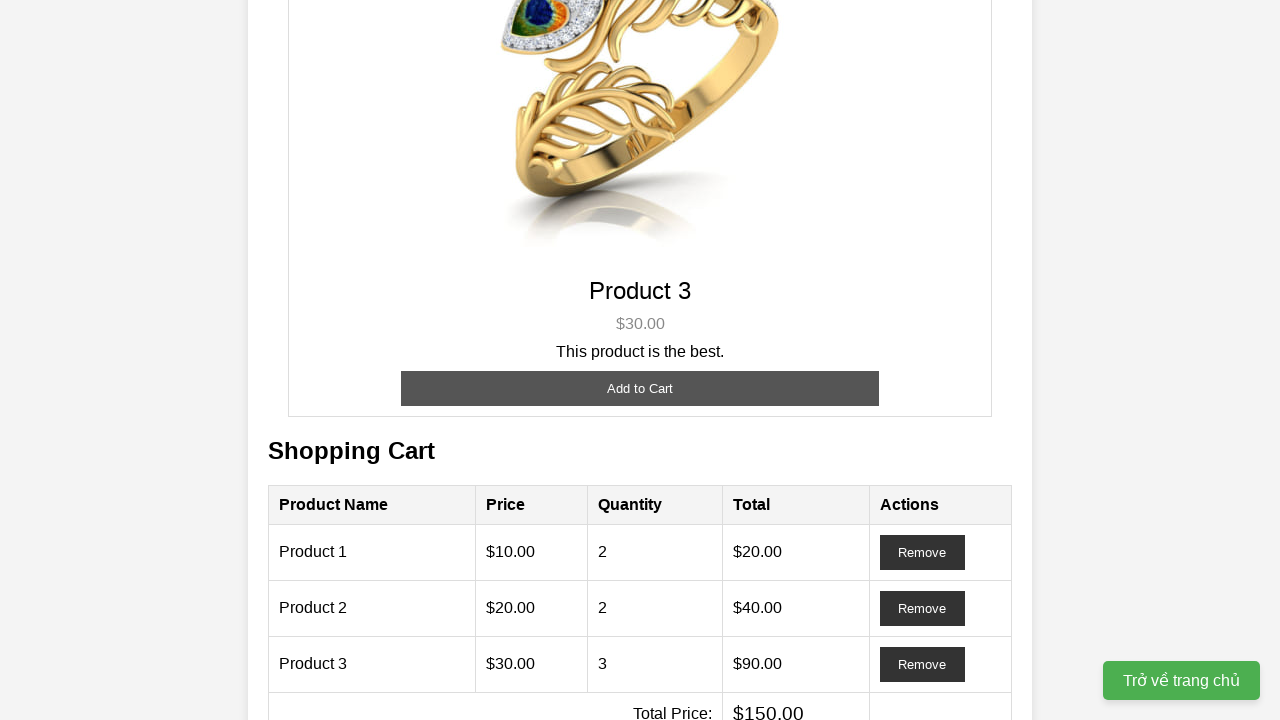

Verified quantity for Product 3 is 3
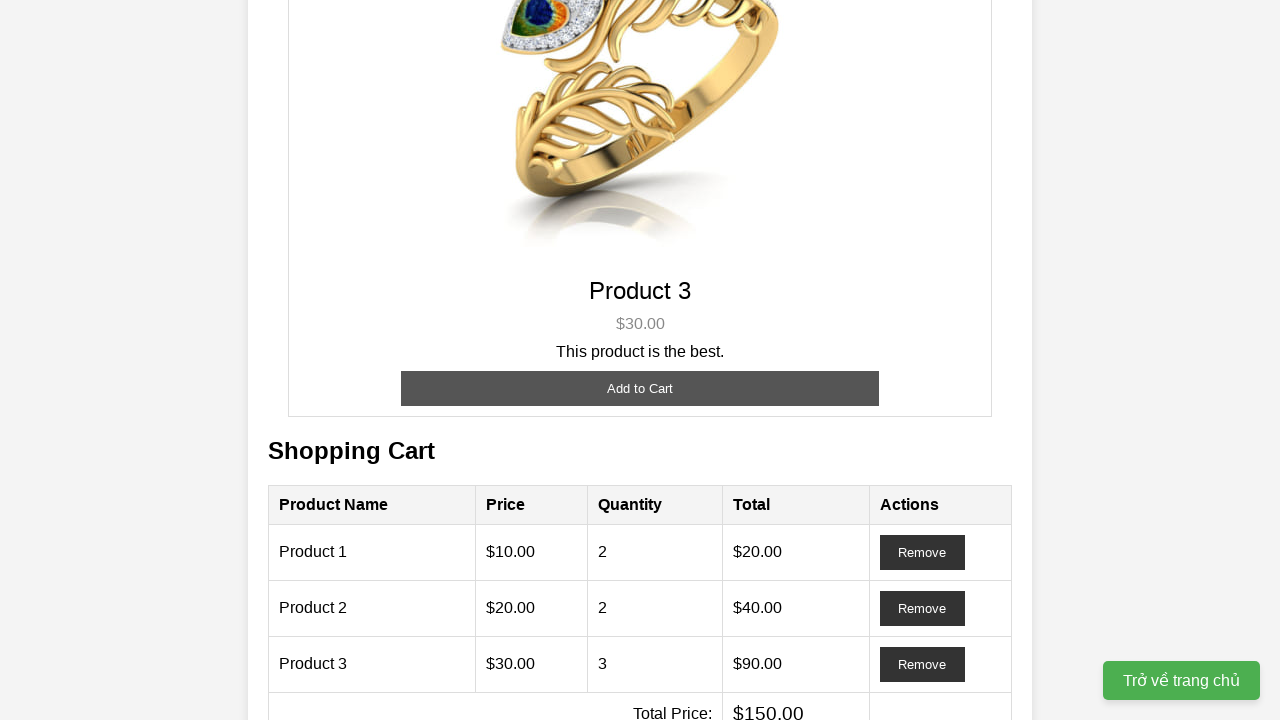

Verified total price for Product 1 is $20.00
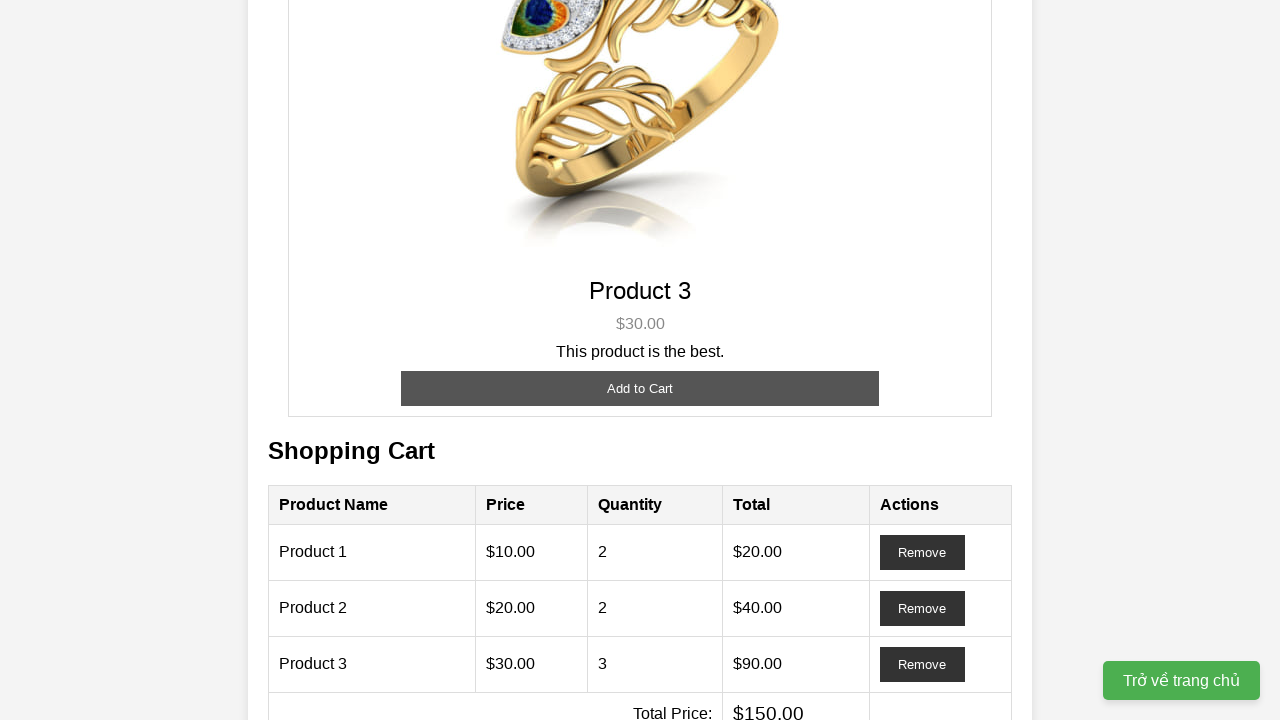

Verified total price for Product 2 is $40.00
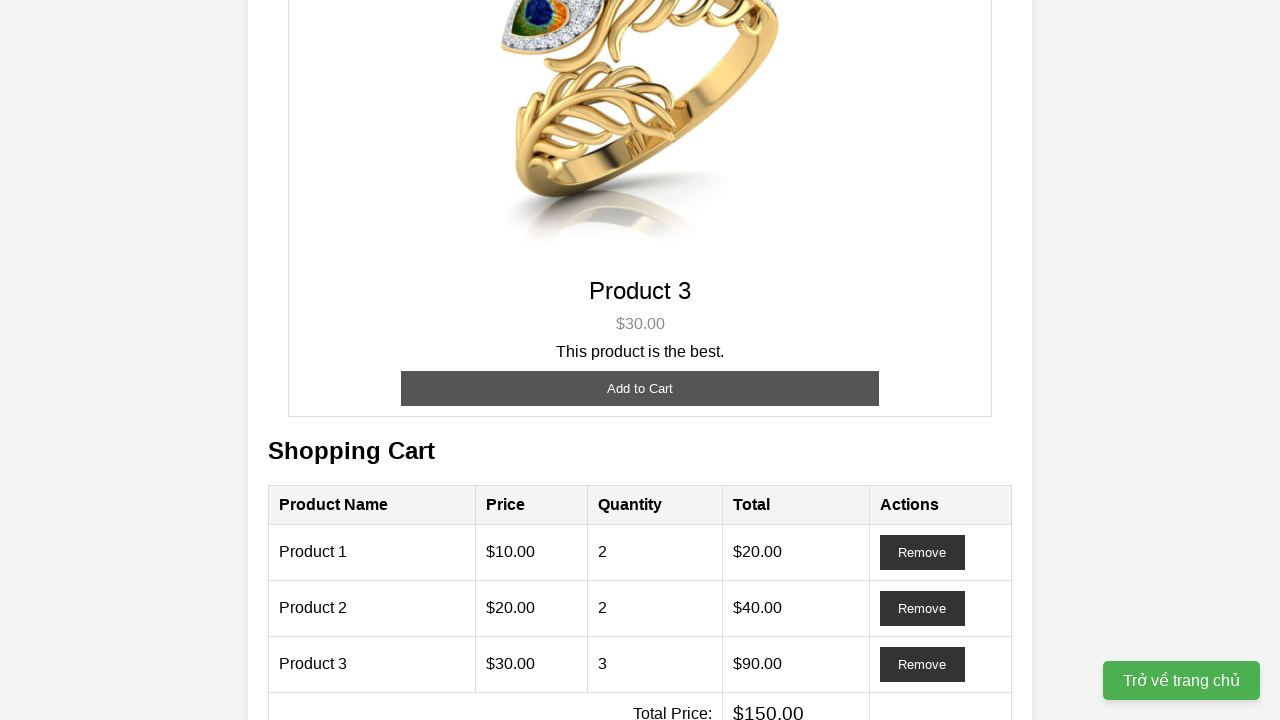

Verified total price for Product 3 is $90.00
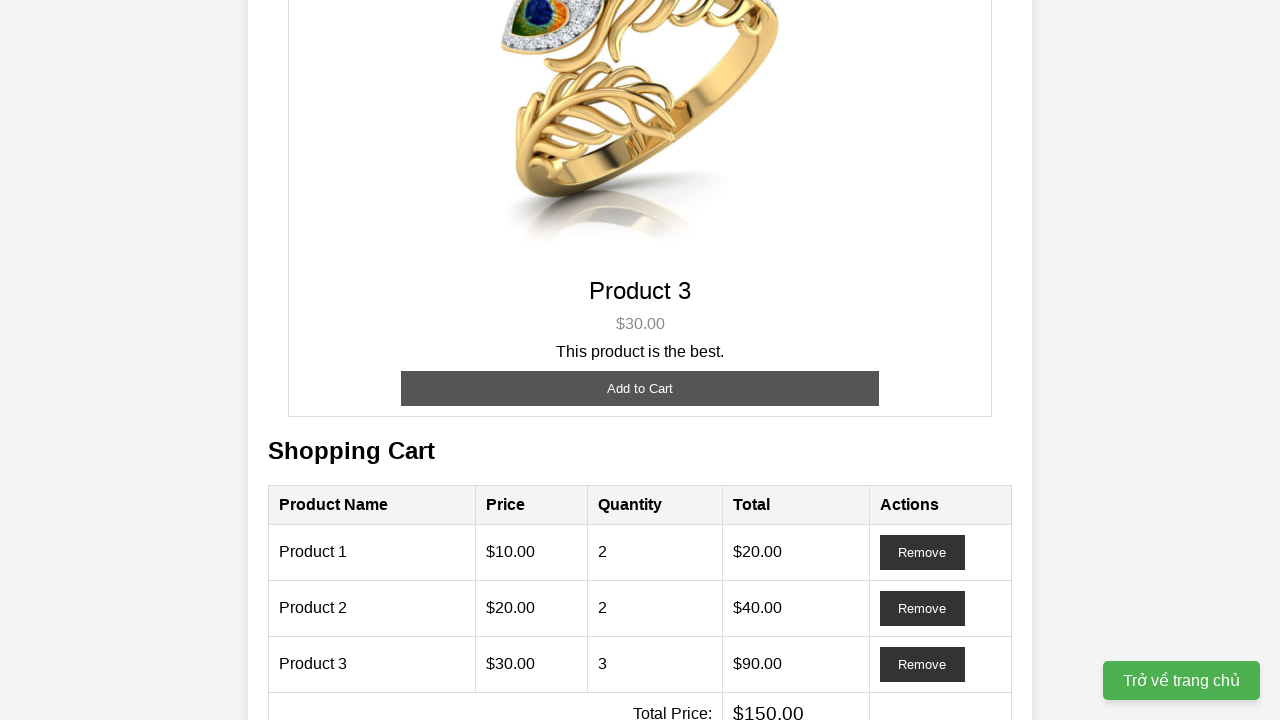

Verified total cart price is $150.00
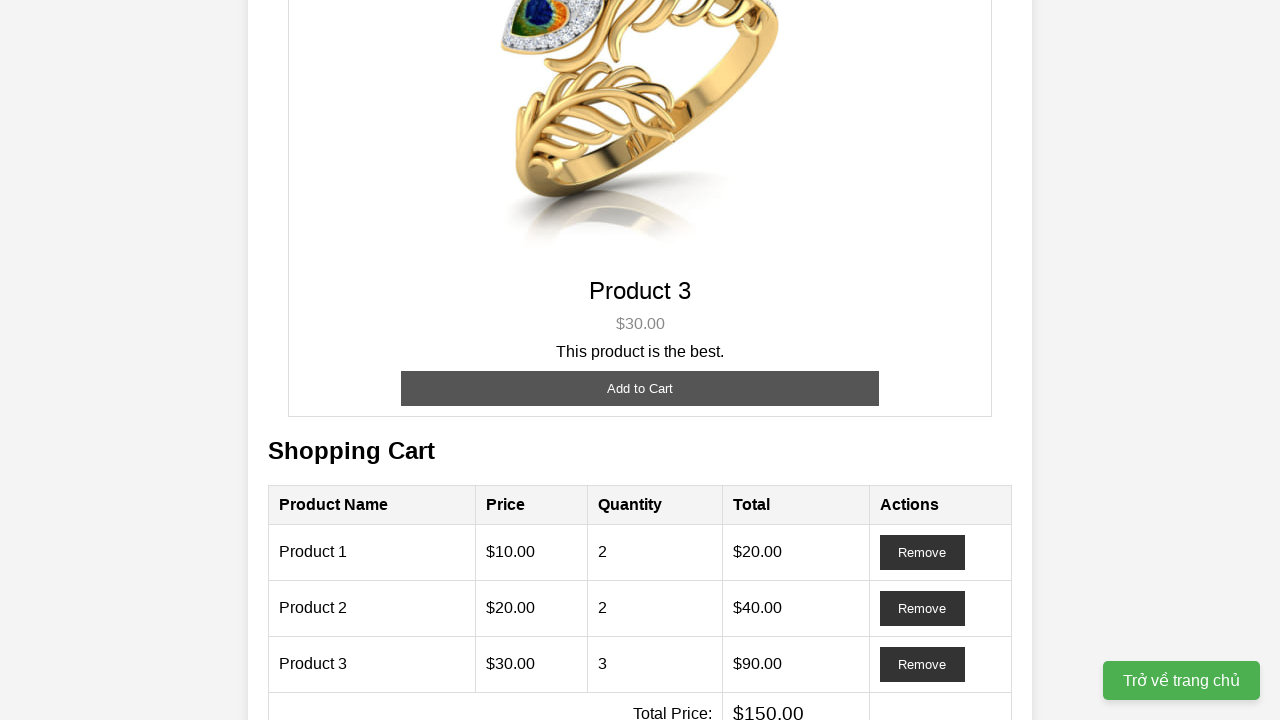

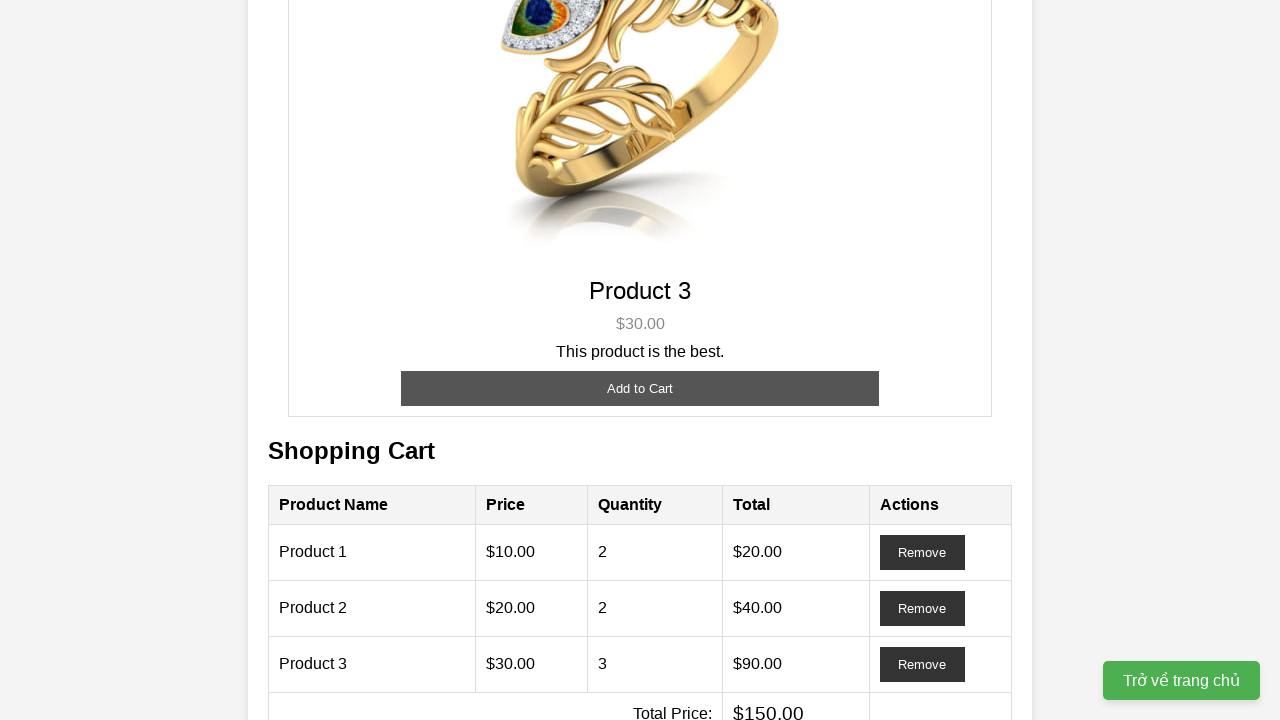